Tests browser window handling by clicking a button to open a new window, verifying the new window URL, filling a field in the new window, closing it, and returning focus to the original page to click a home icon.

Starting URL: https://leafground.com/window.xhtml

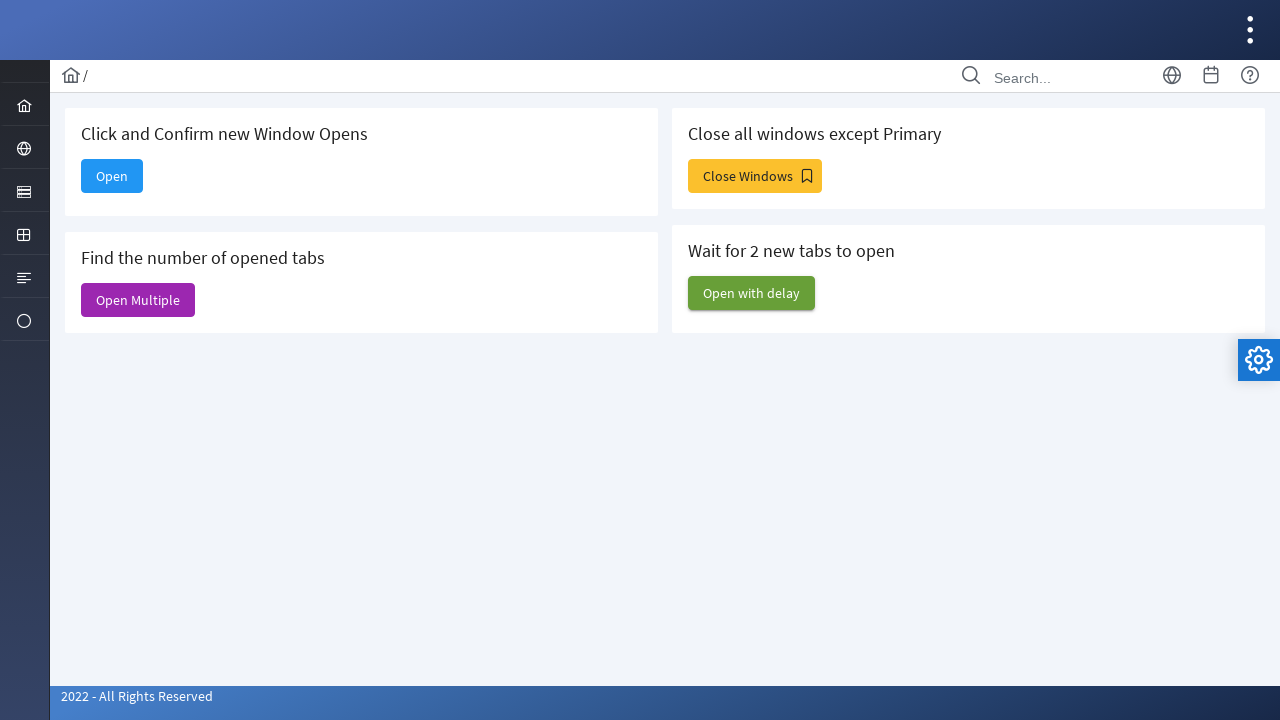

Clicked 'Open' button to open new window at (112, 176) on internal:text="Open"s
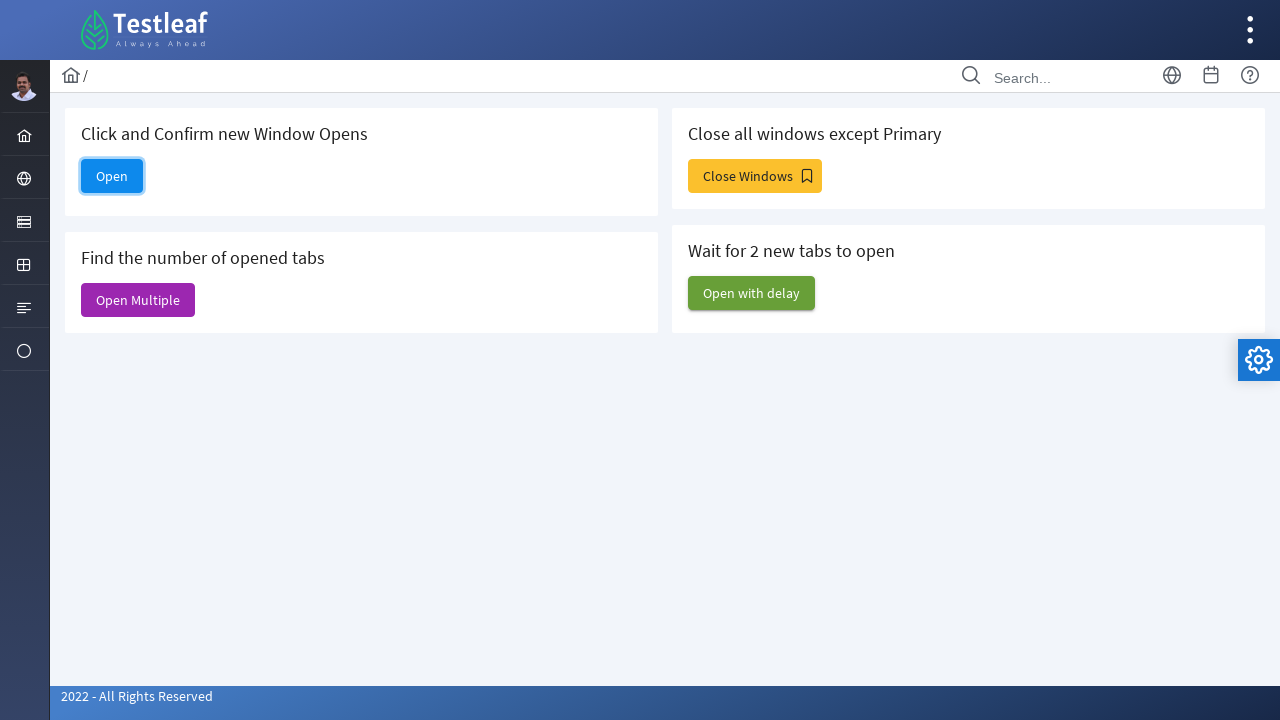

New window/page object obtained
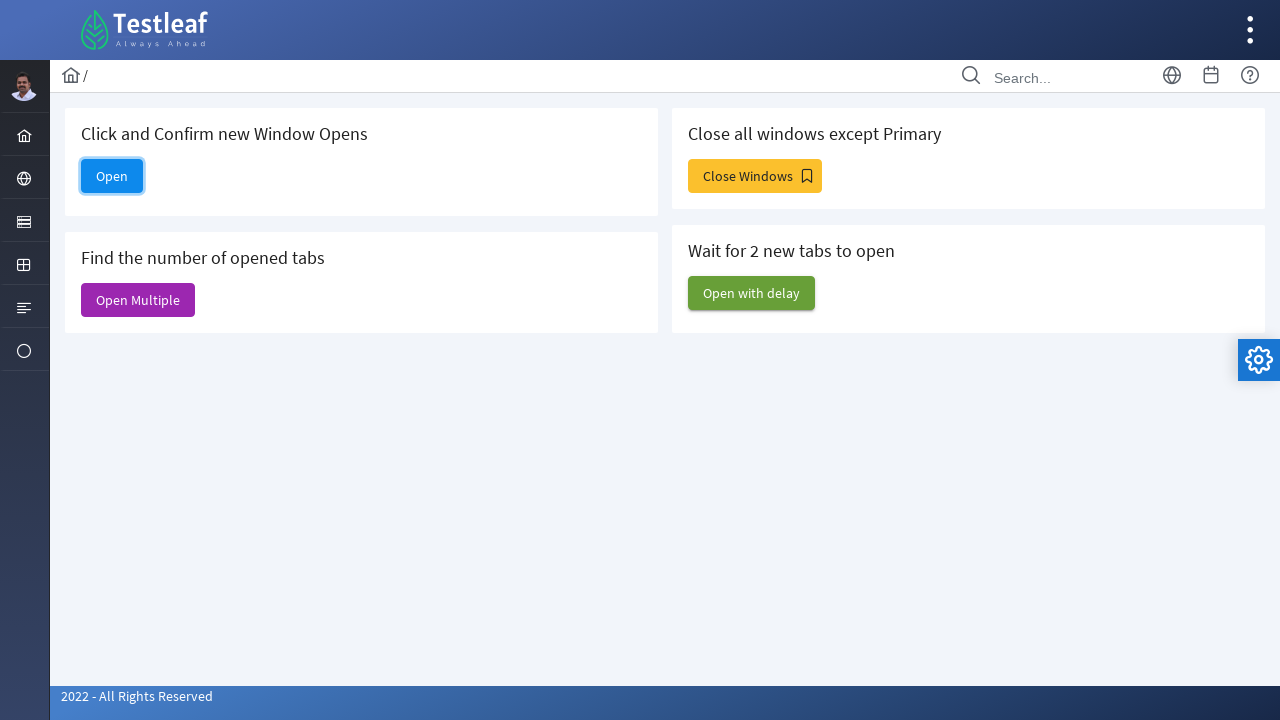

New window finished loading
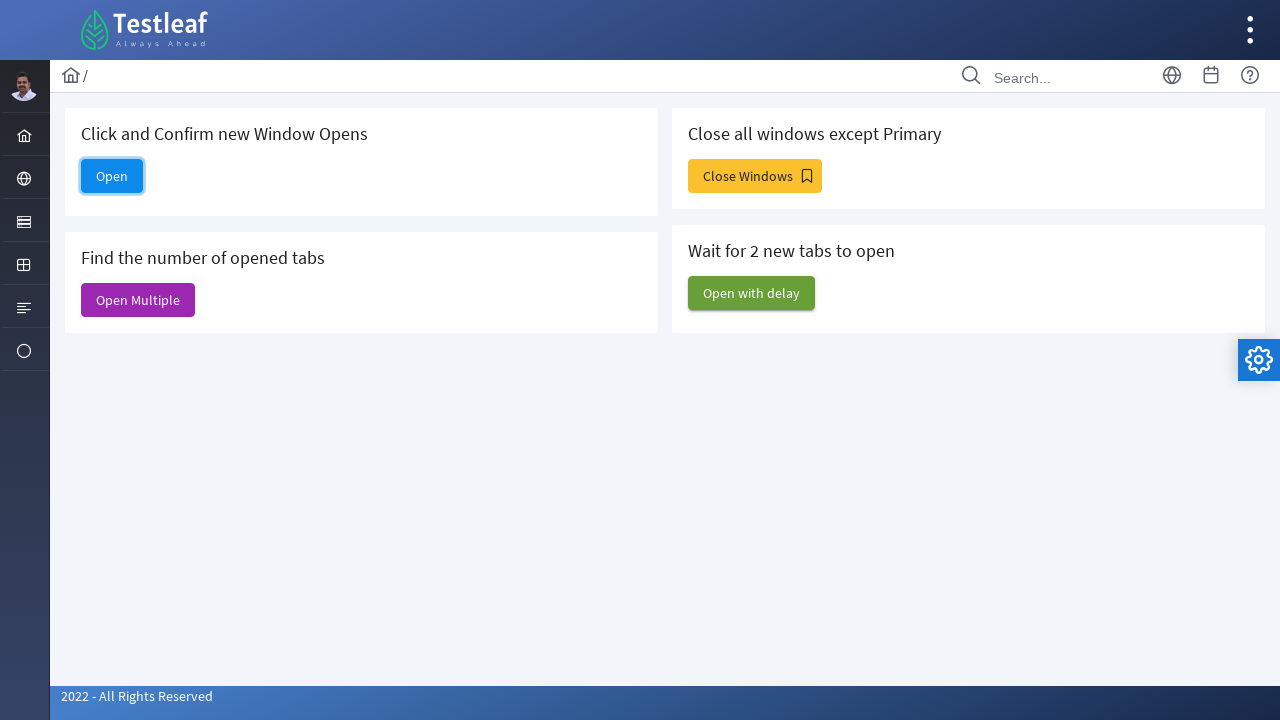

Verified new window URL is https://leafground.com/dashboard.xhtml
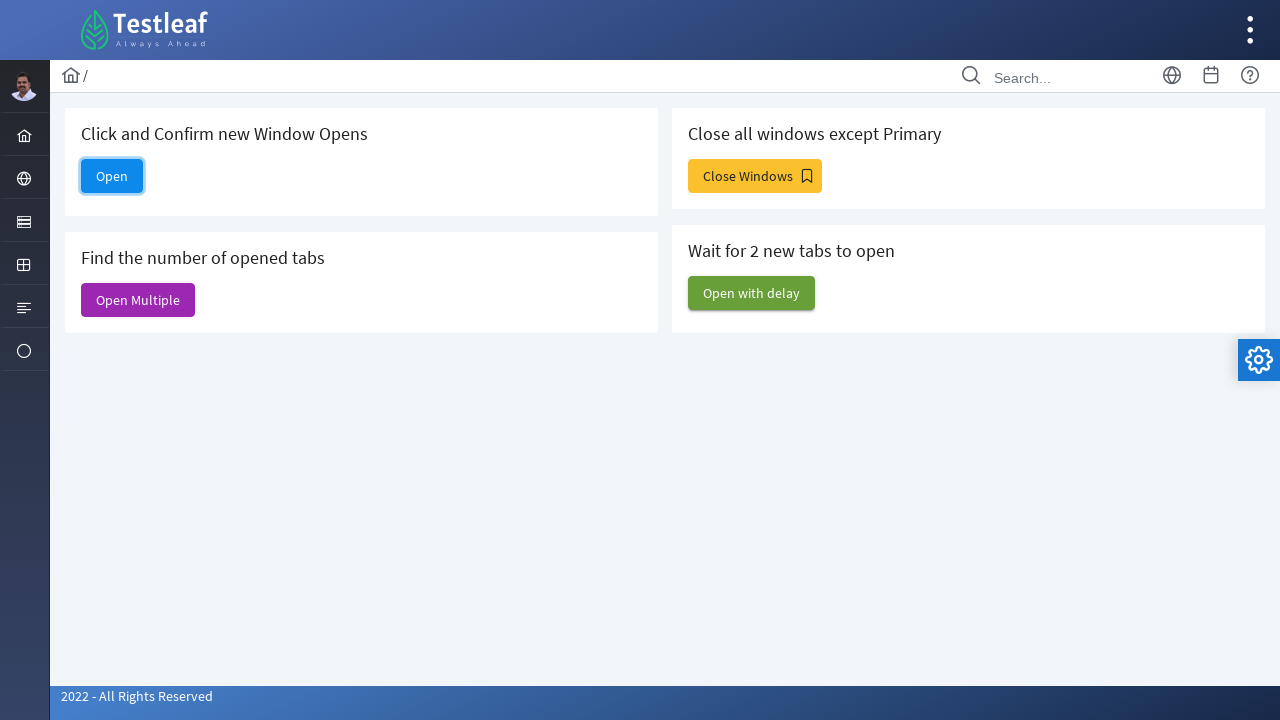

Filled email field in new window with 'testuser7@gmail.com' on #email
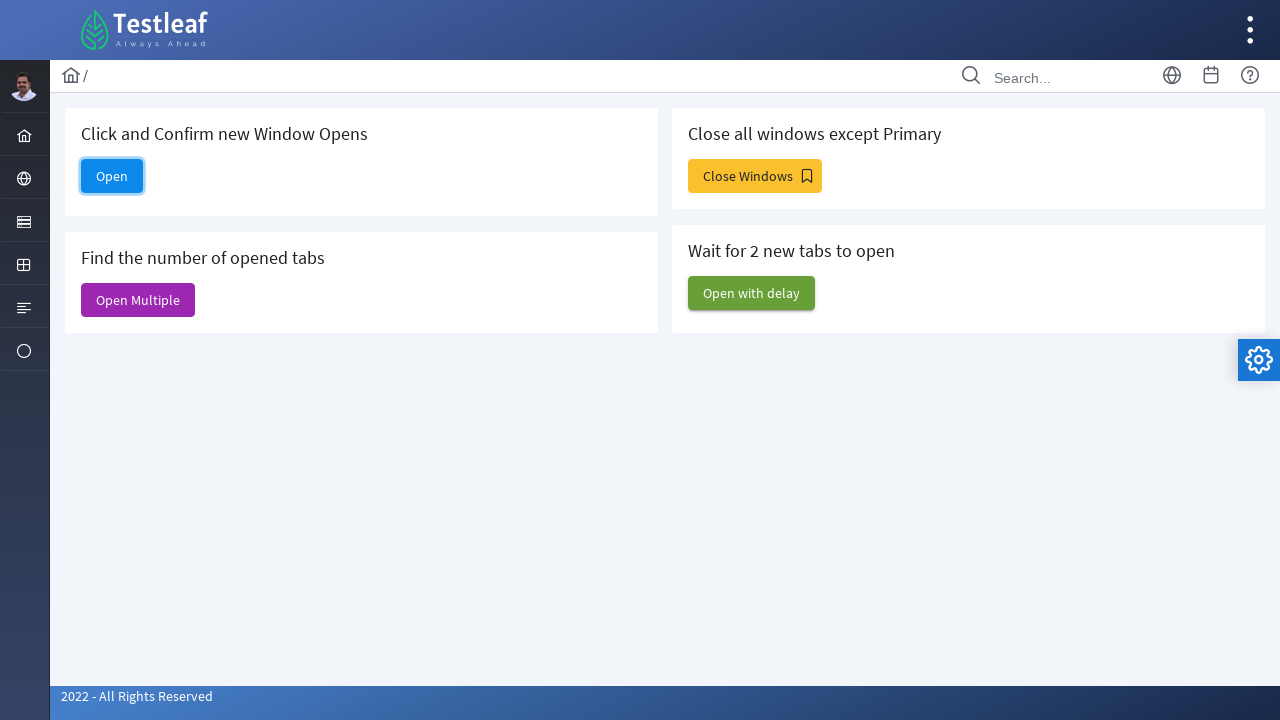

Closed the new window
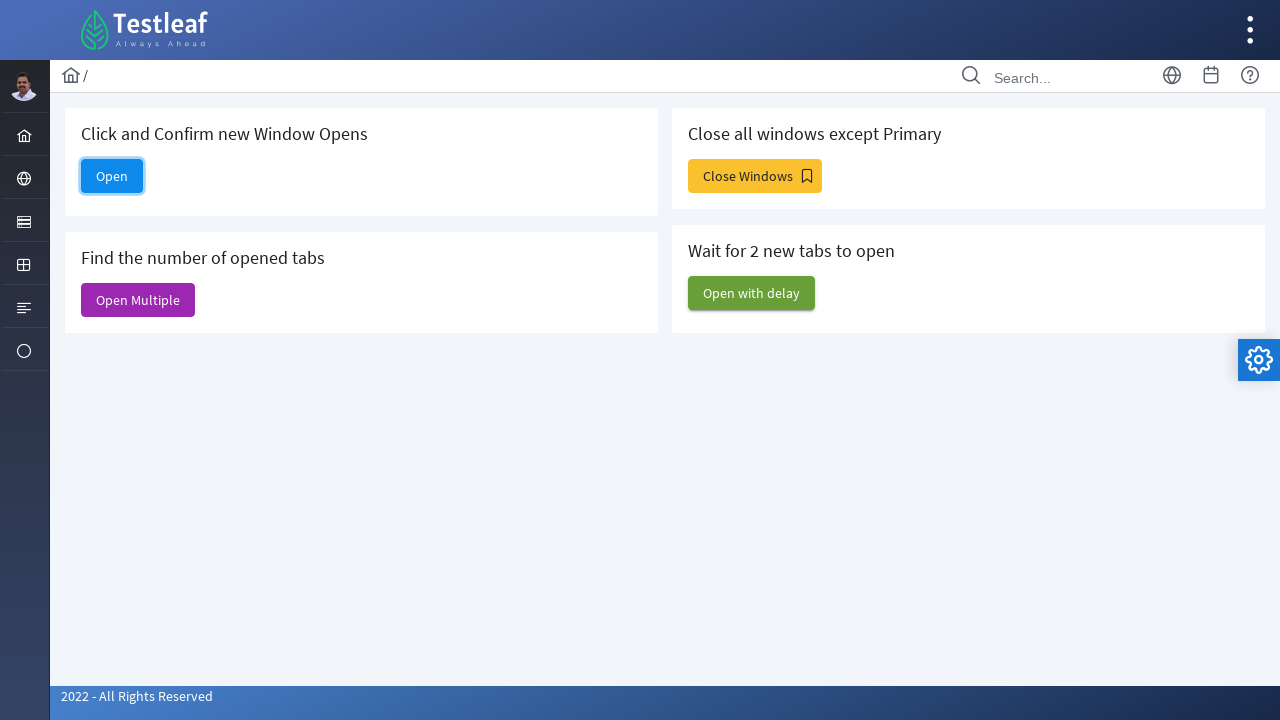

Brought original page to front
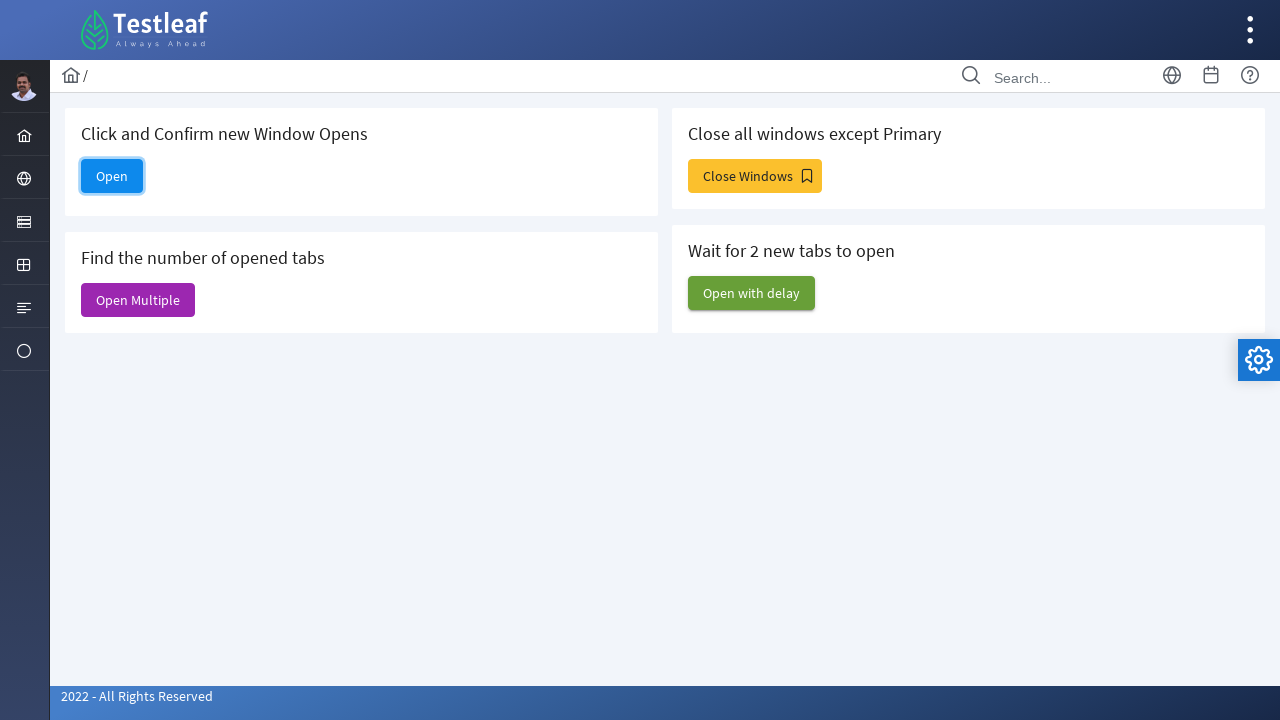

Clicked home icon on original page at (71, 75) on i[class='pi pi-home']
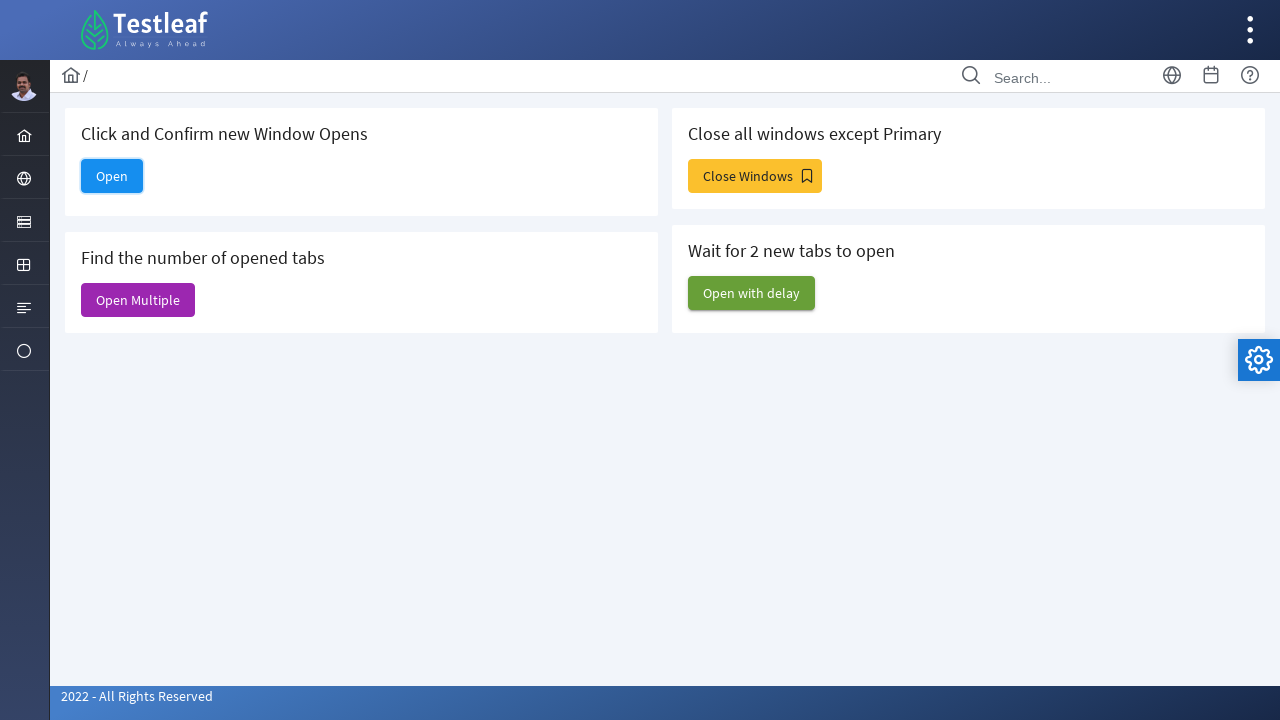

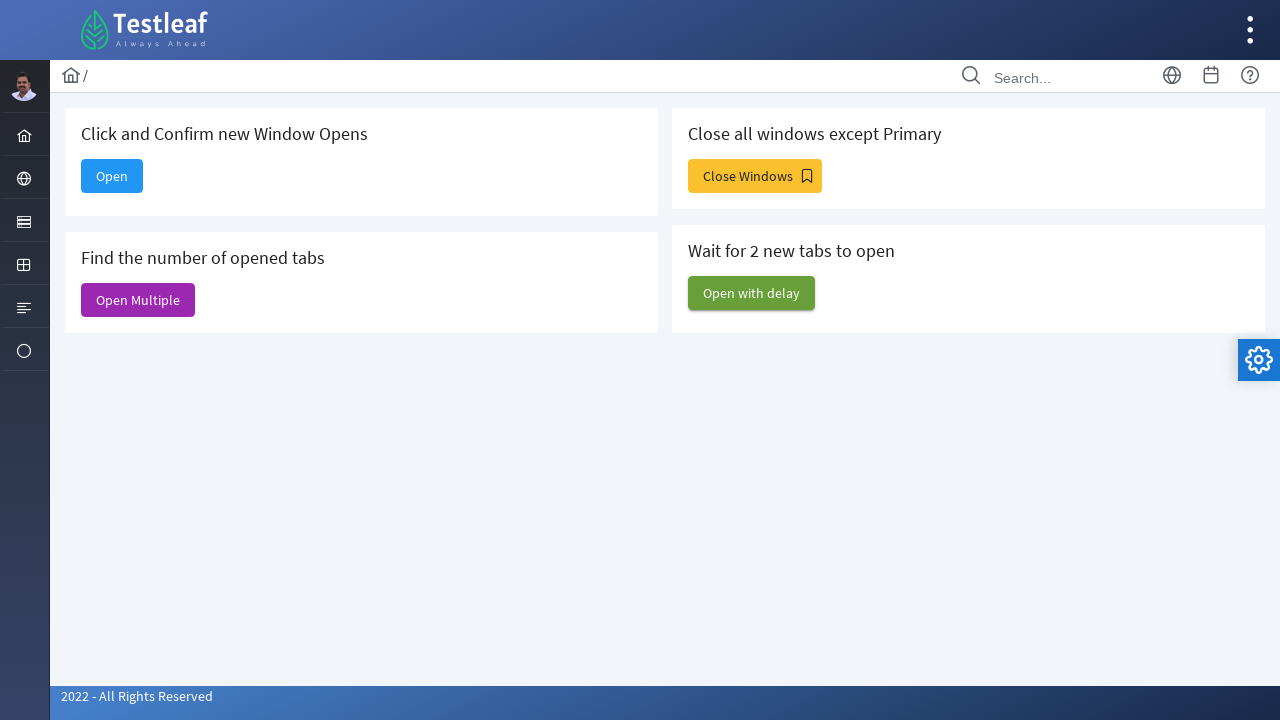